Tests file upload functionality by selecting a file and clicking the upload button, then verifying successful upload

Starting URL: http://the-internet.herokuapp.com/upload

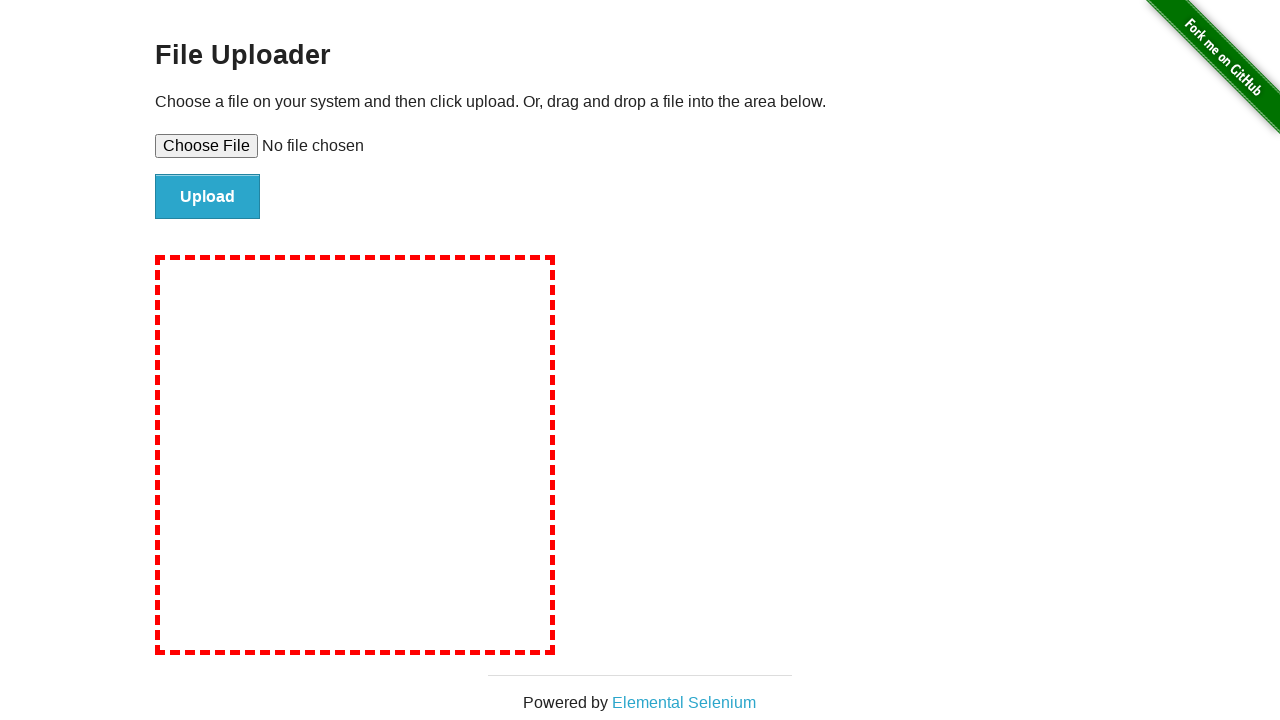

Set input file for upload using temporary test file
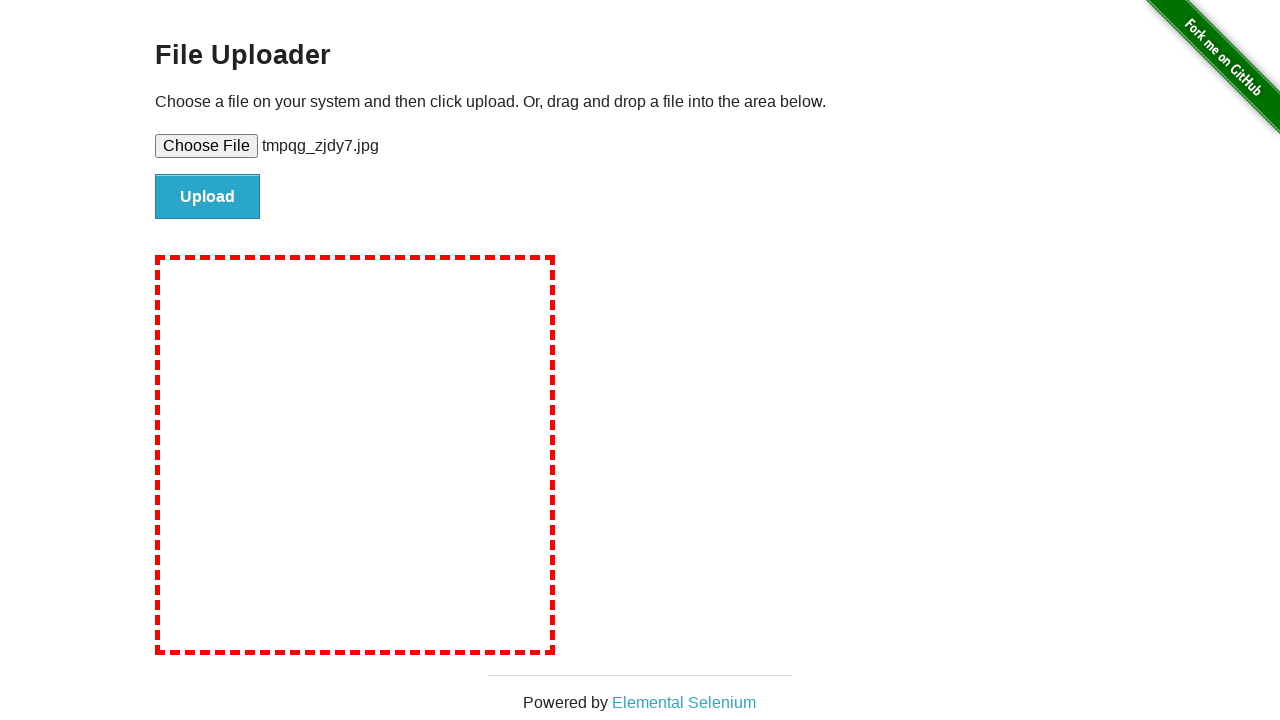

Clicked the upload button to submit the file at (208, 197) on #file-submit
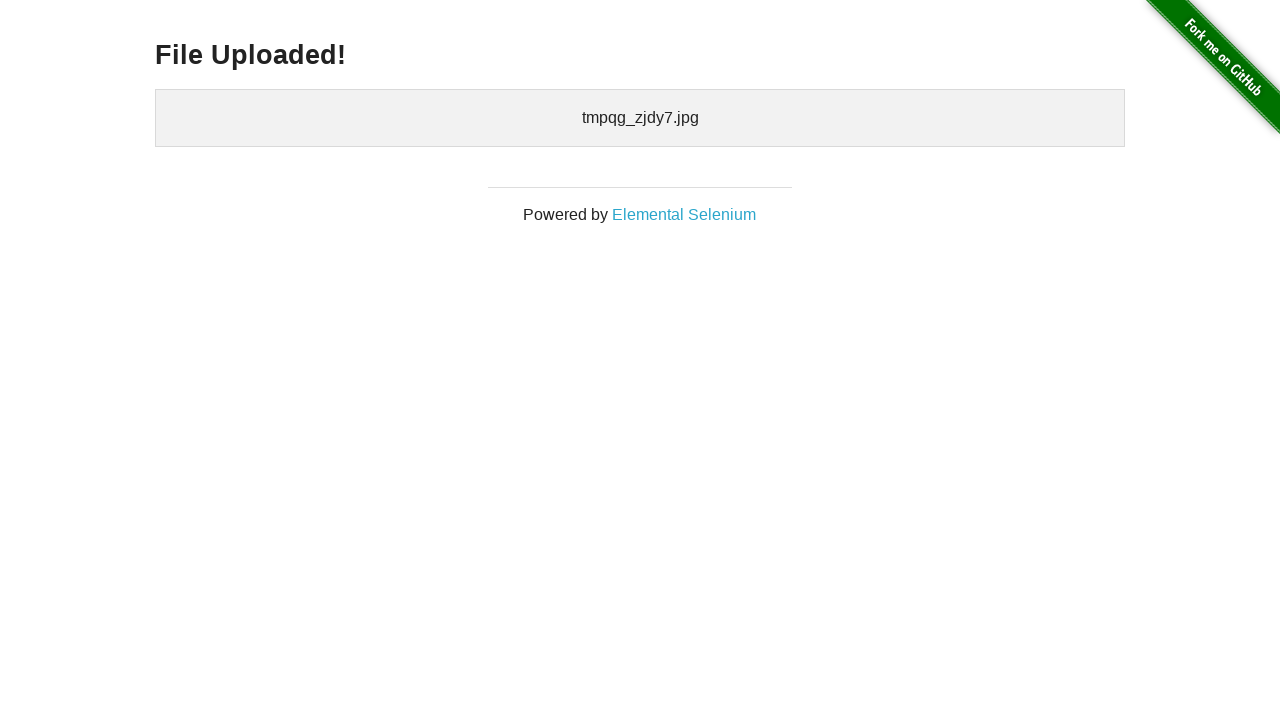

File upload succeeded - success message displayed
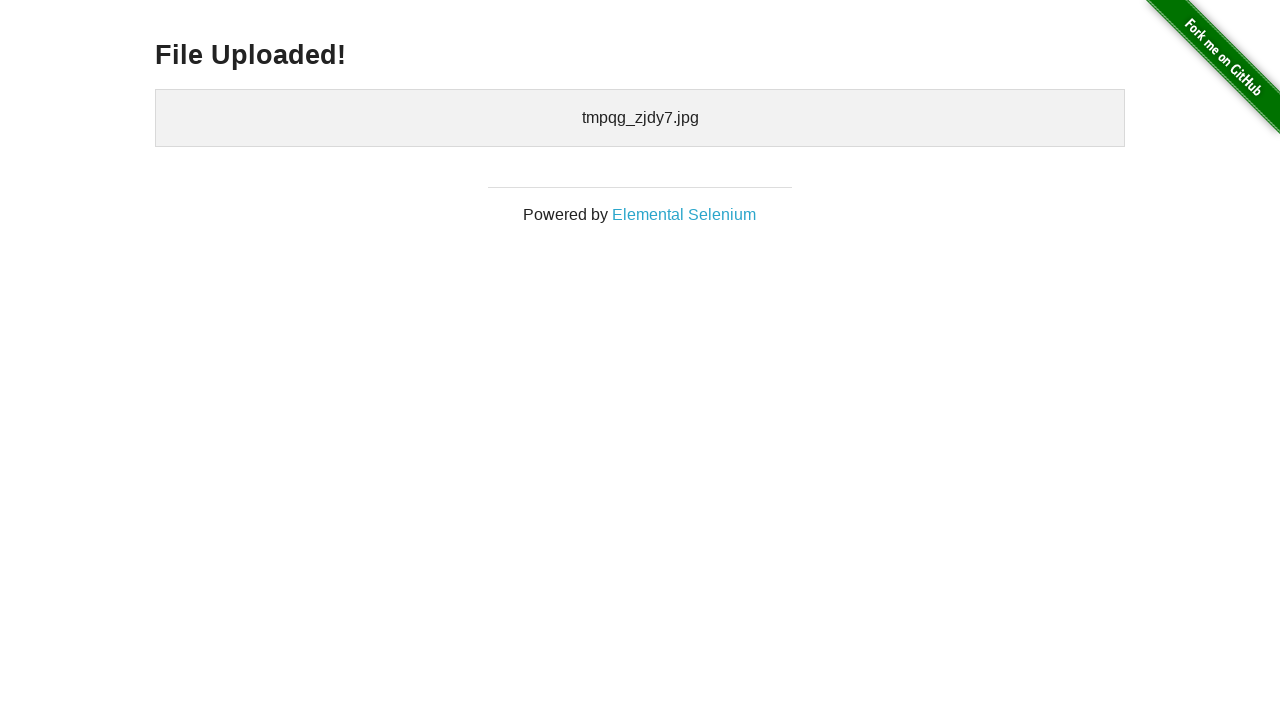

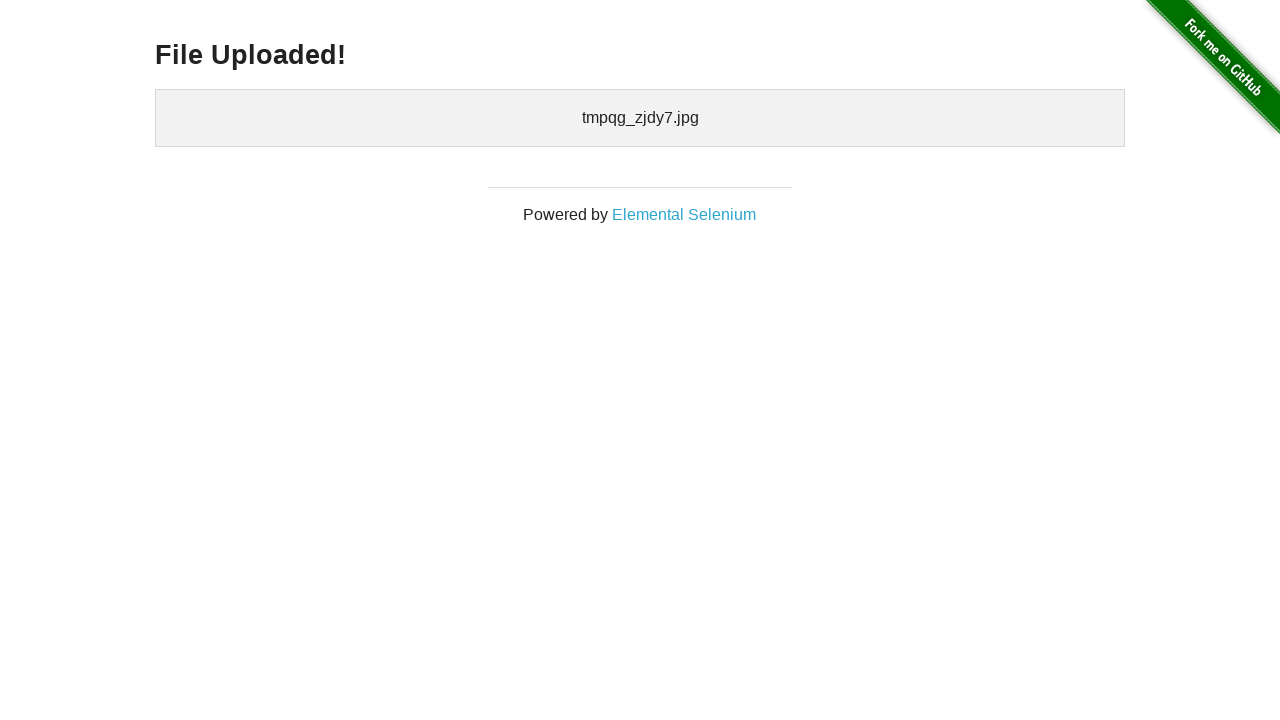